Tests modal dialog interactions by opening and closing both small and large modal dialogs, verifying their content is displayed correctly.

Starting URL: https://demoqa.com/modal-dialogs

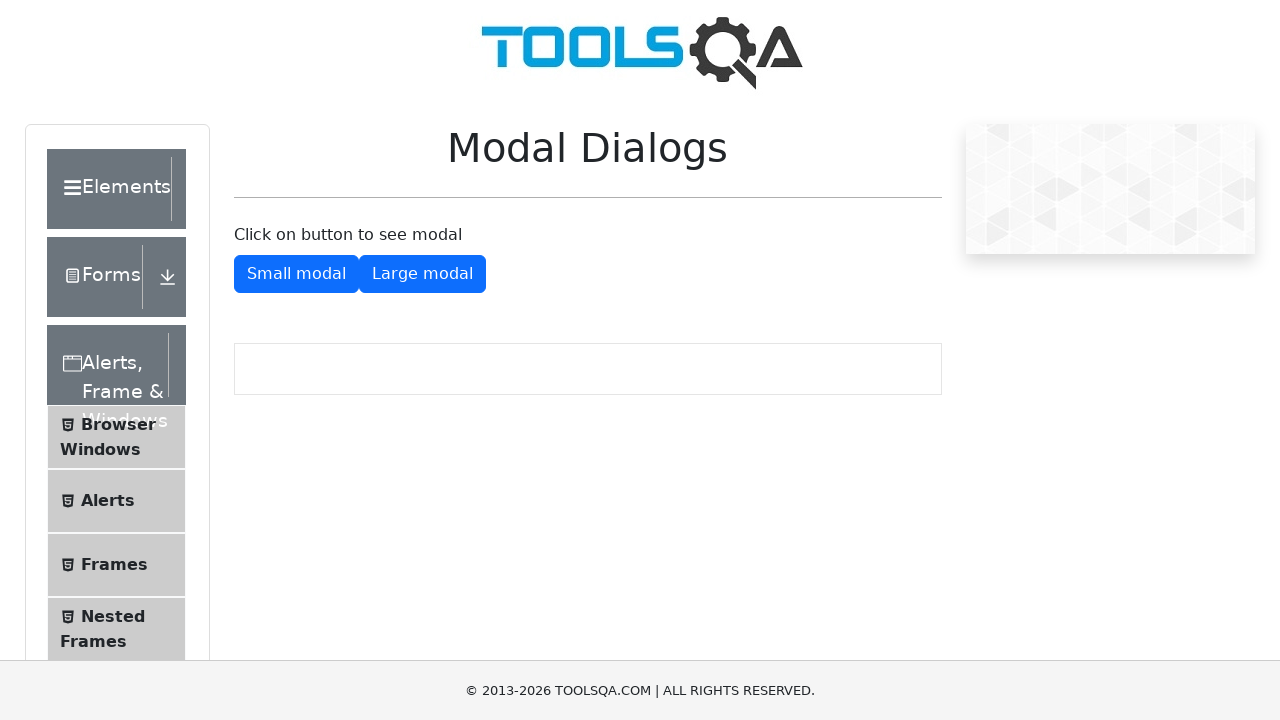

Clicked button to open small modal dialog at (296, 274) on #showSmallModal
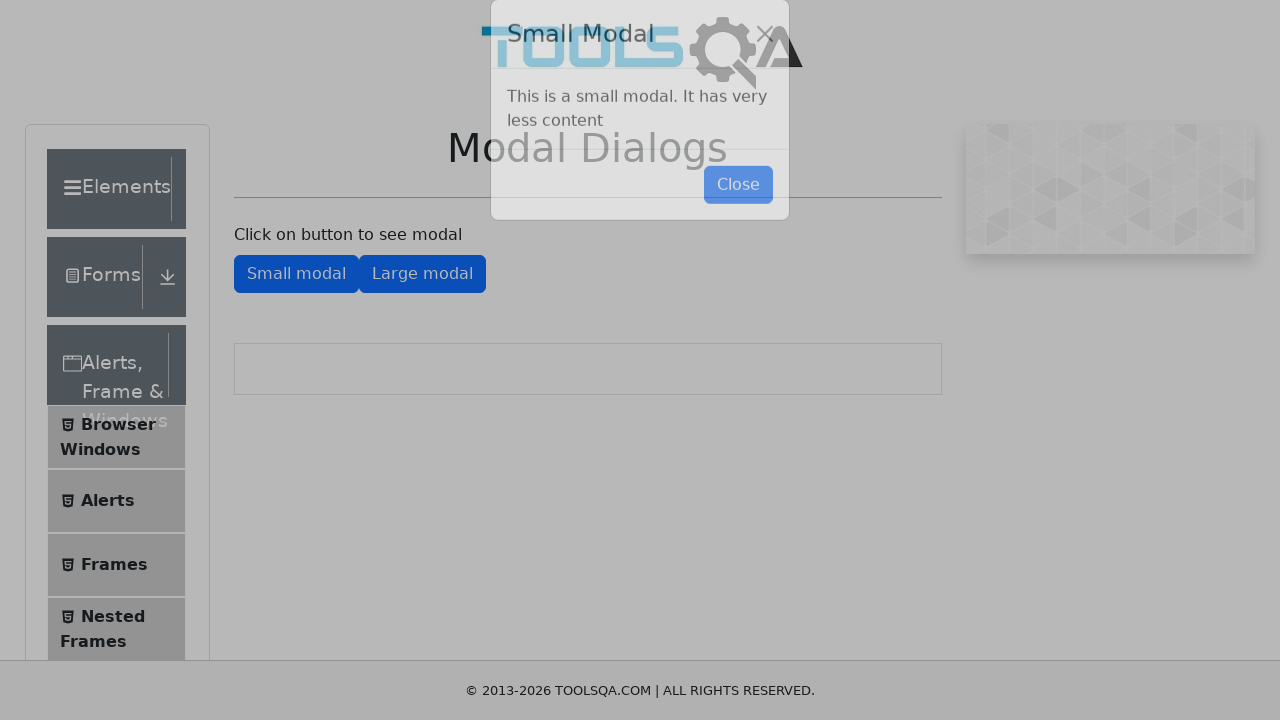

Small modal dialog appeared
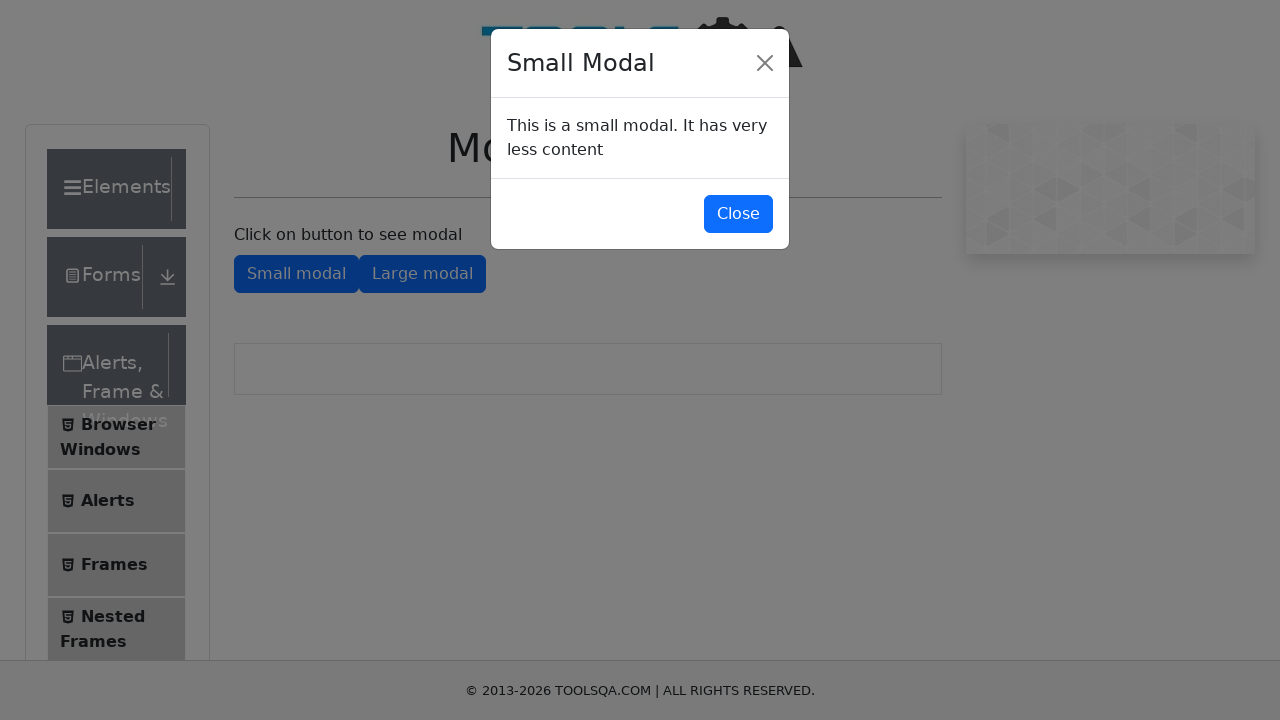

Retrieved text content from small modal
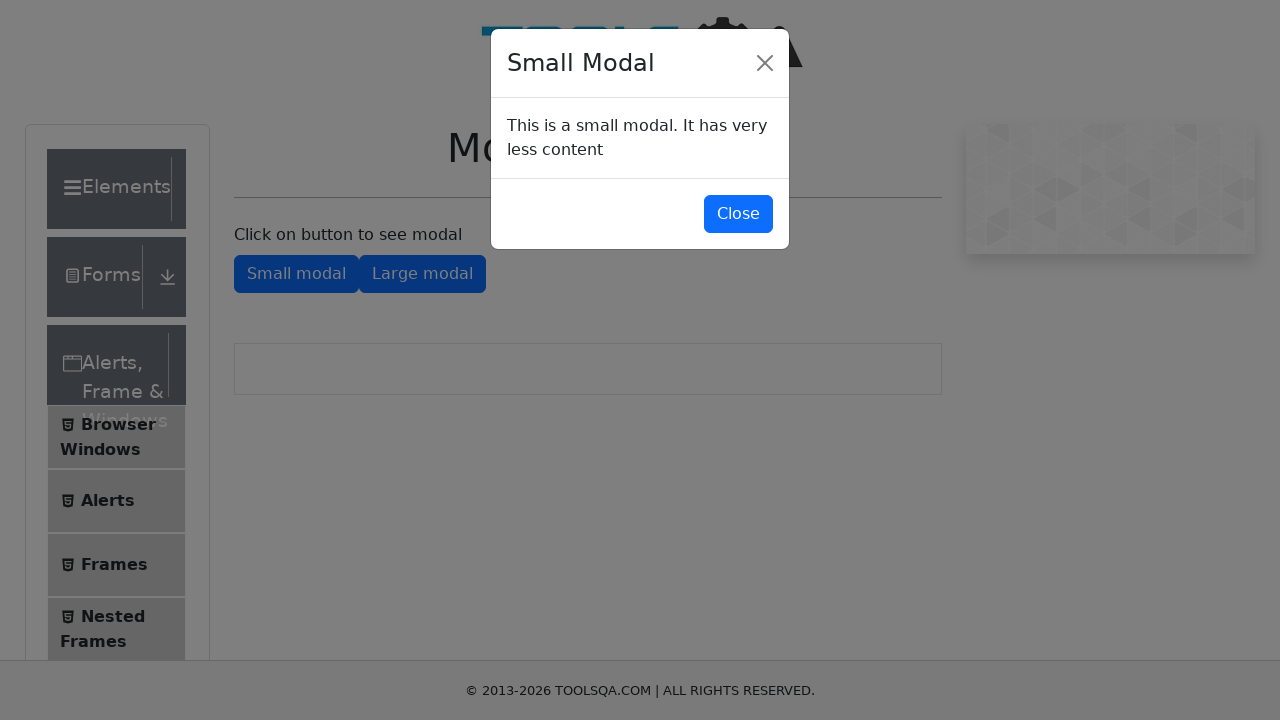

Verified small modal contains expected text 'This is a small modal'
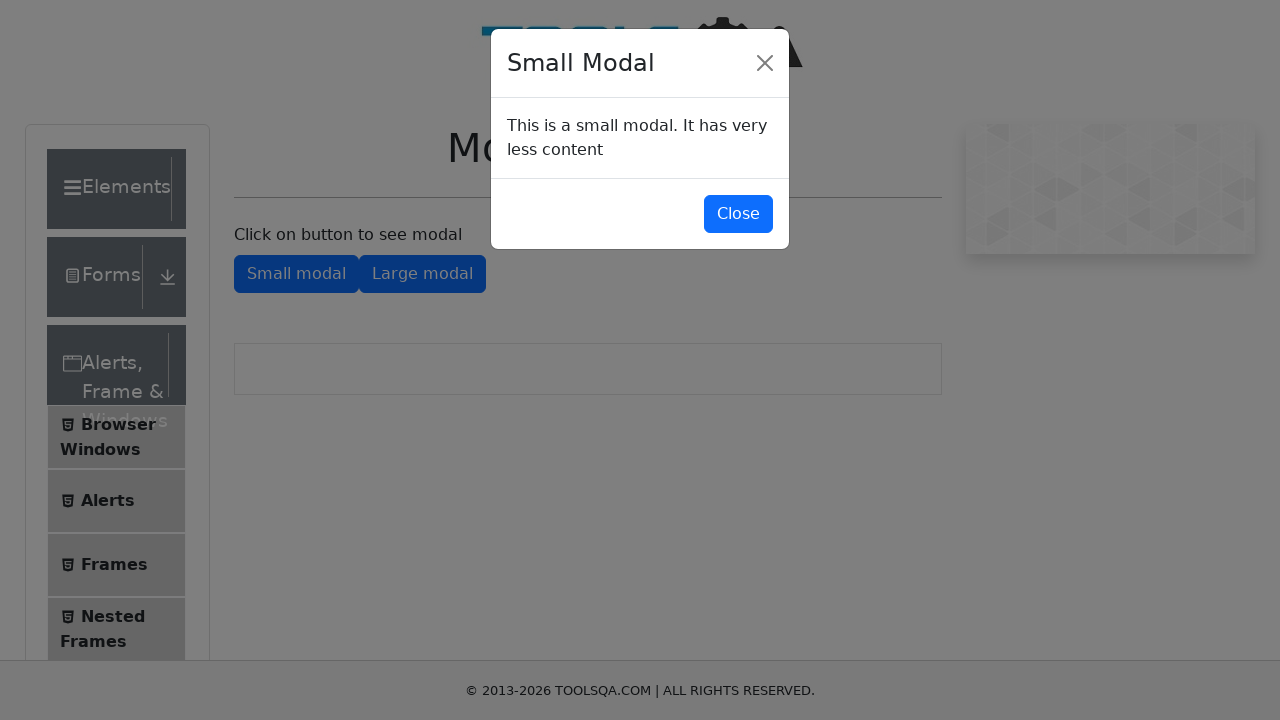

Clicked button to close small modal dialog at (738, 214) on #closeSmallModal
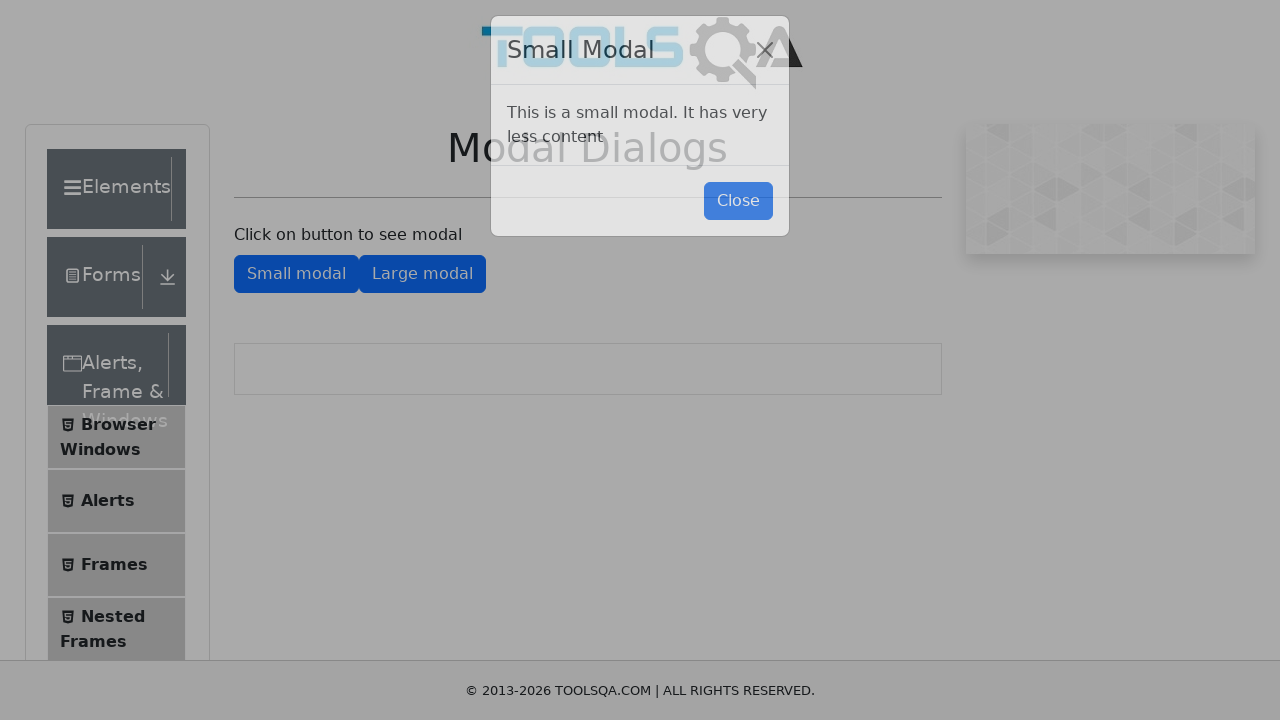

Small modal dialog closed successfully
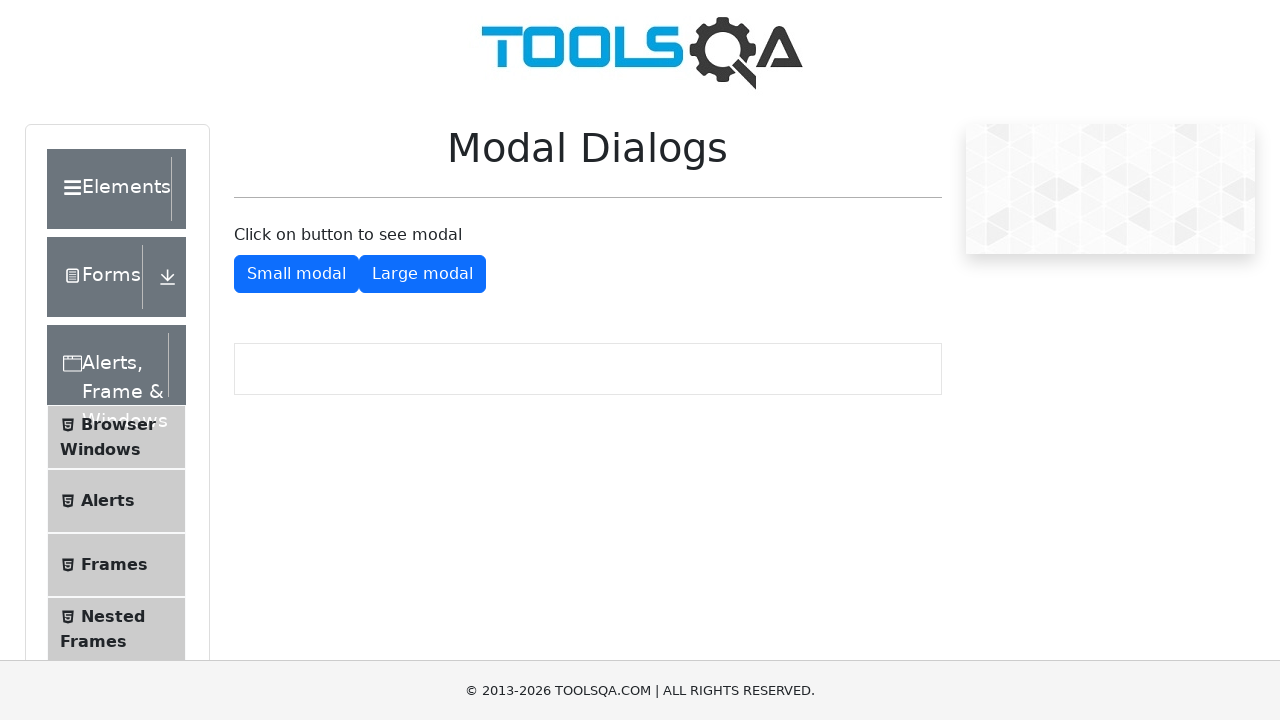

Clicked button to open large modal dialog at (422, 274) on #showLargeModal
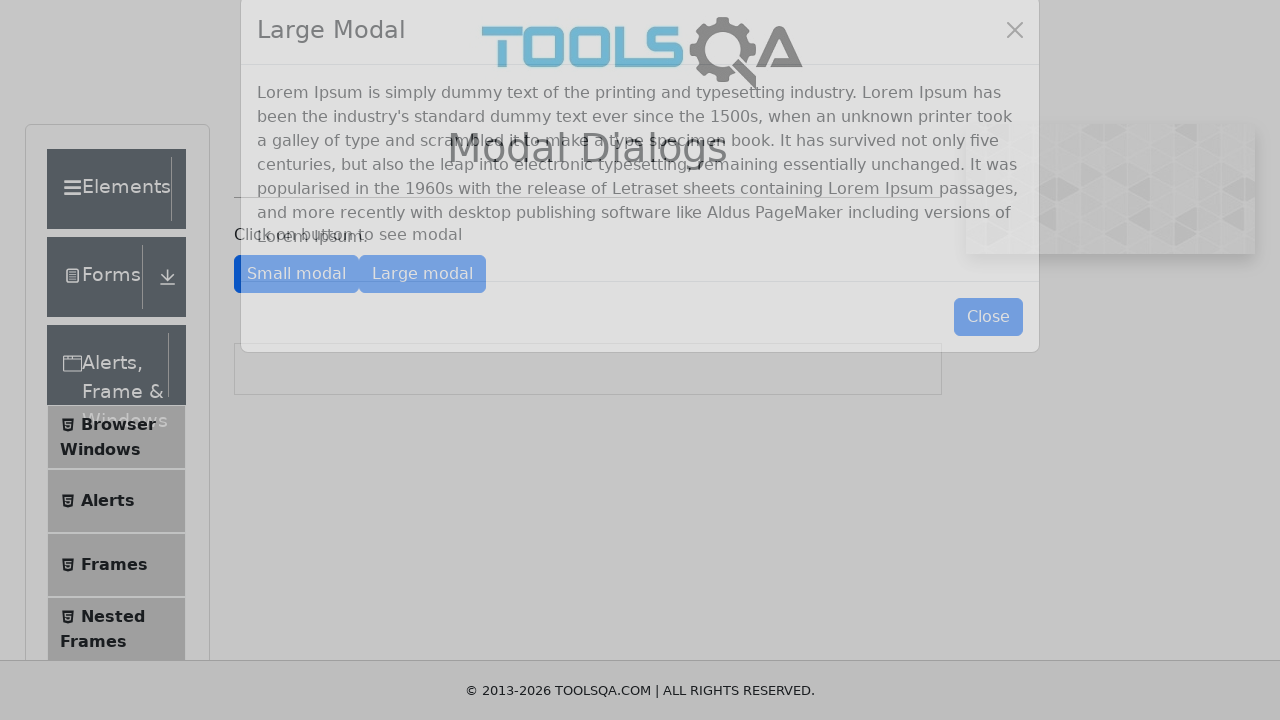

Large modal dialog appeared
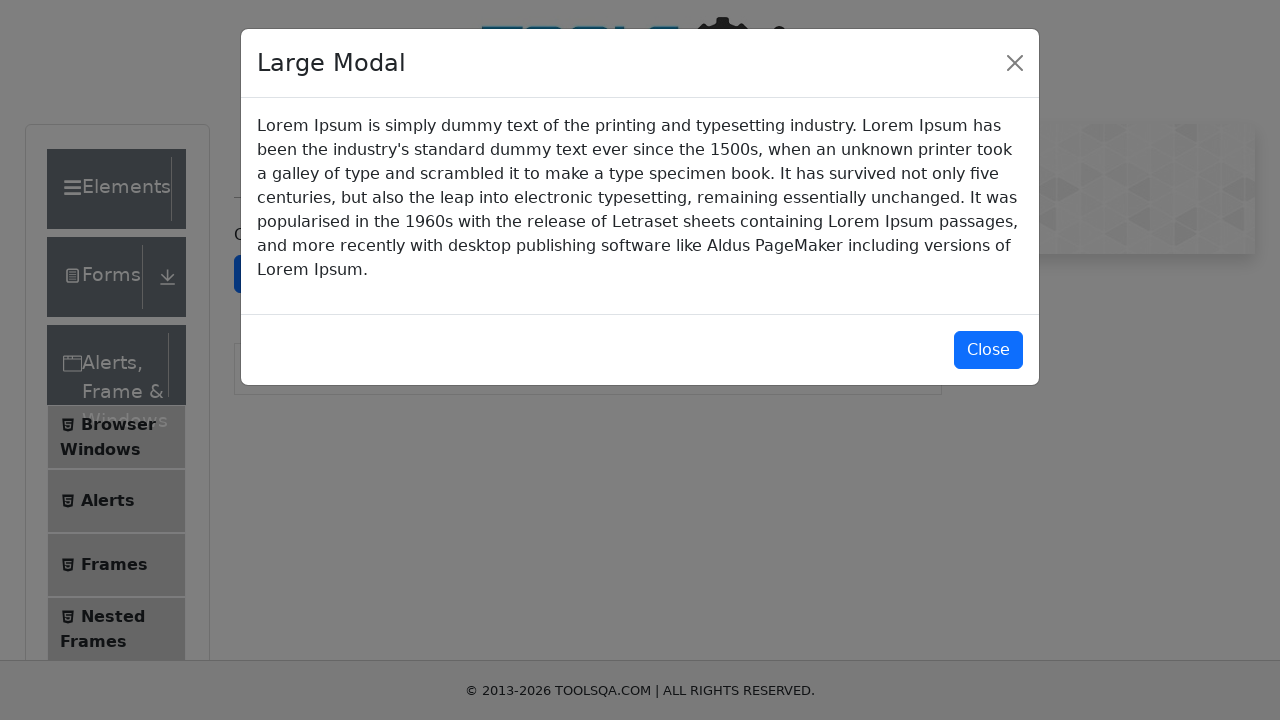

Retrieved text content from large modal
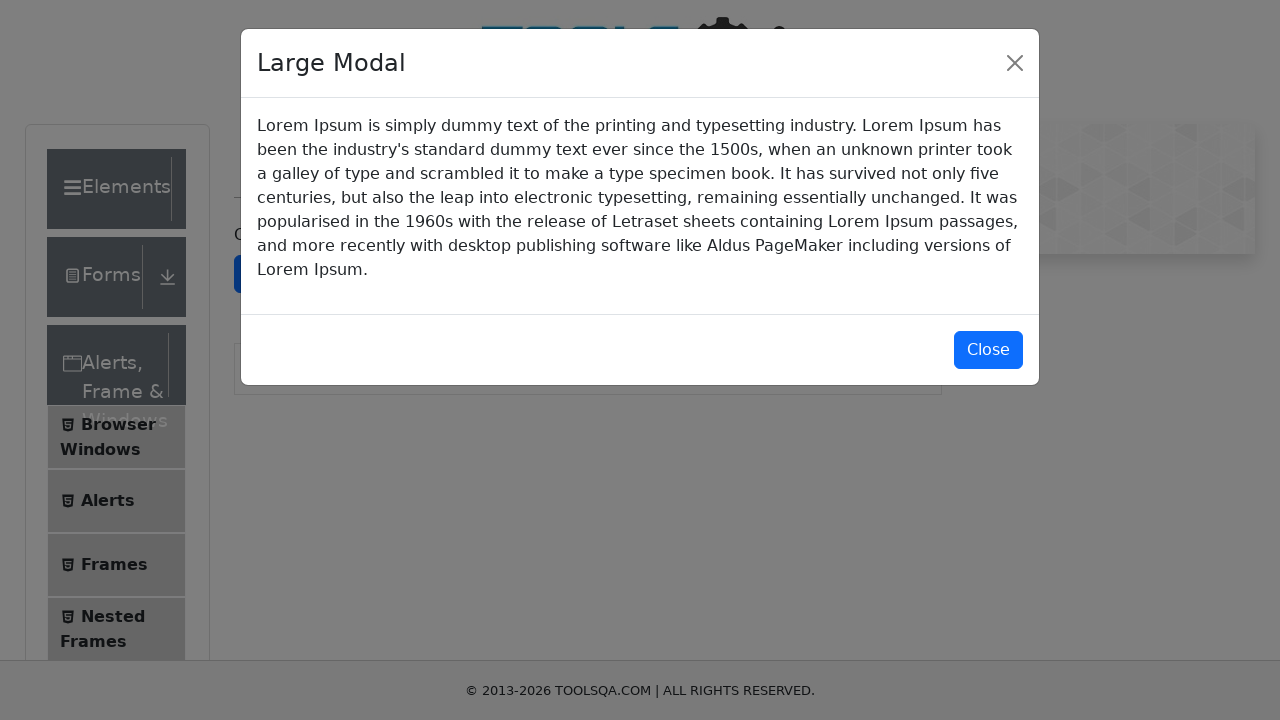

Verified large modal contains expected text 'Lorem Ipsum is simply dummy text'
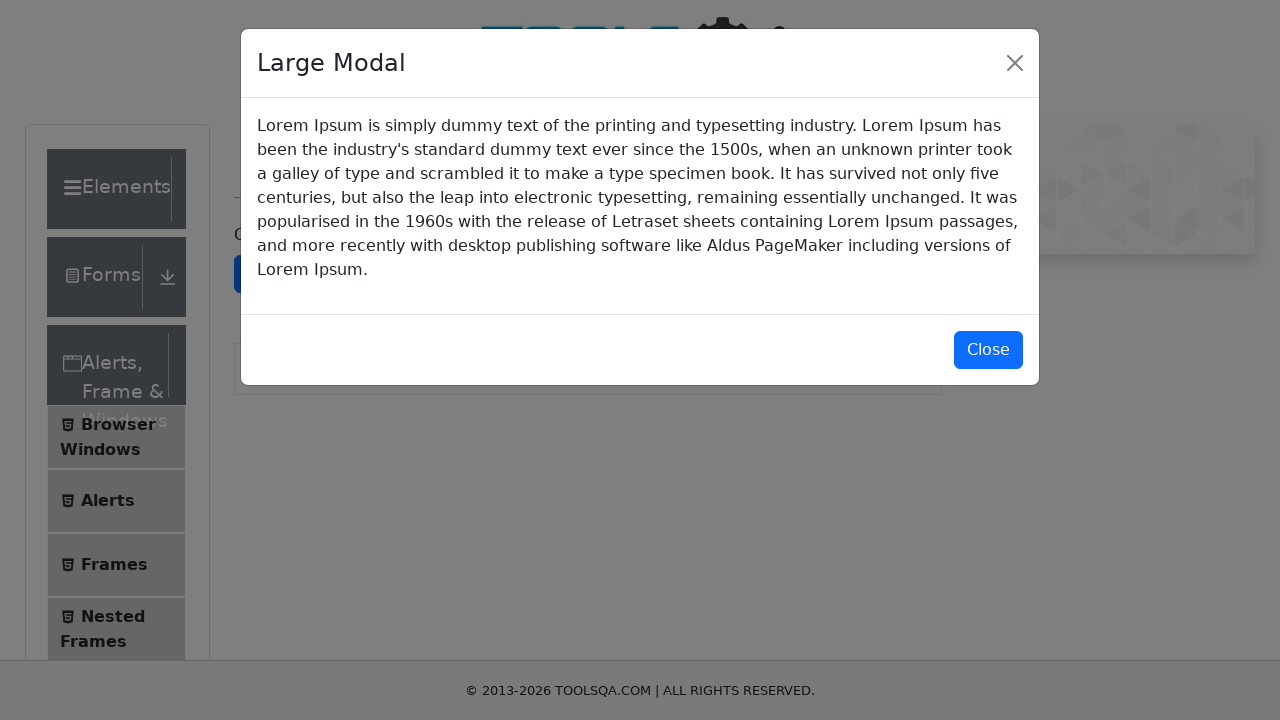

Clicked button to close large modal dialog at (988, 350) on #closeLargeModal
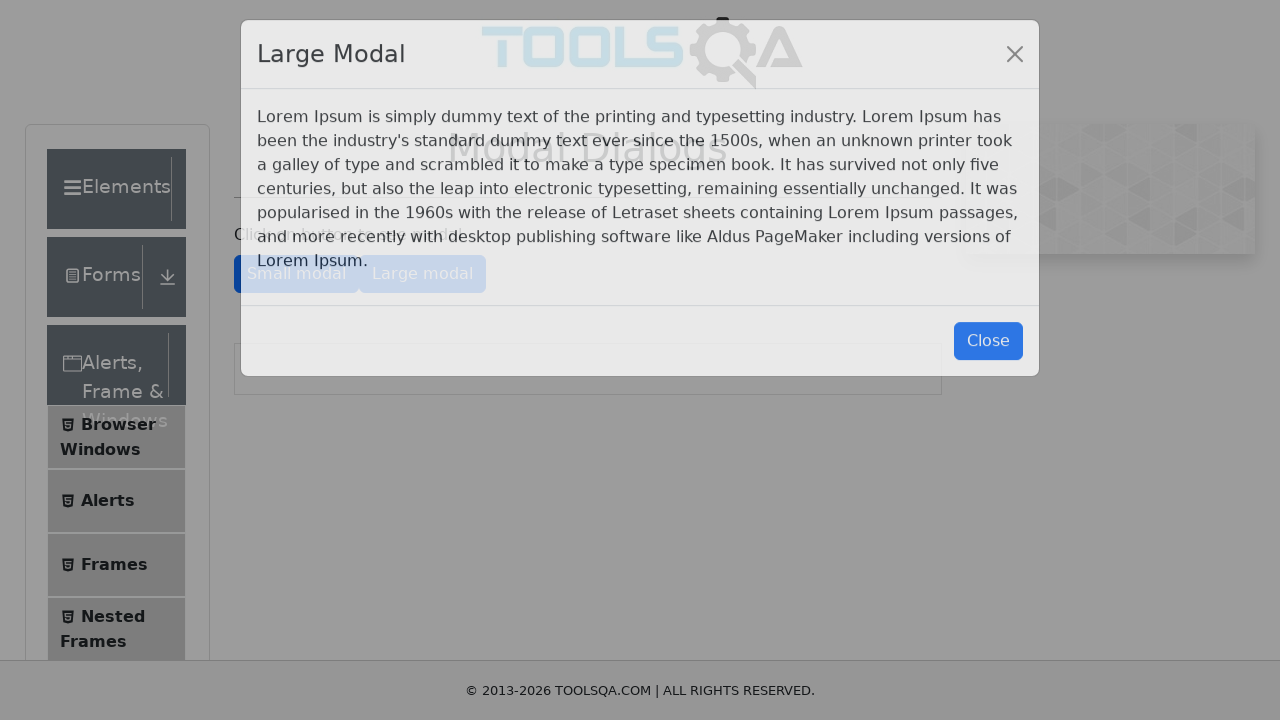

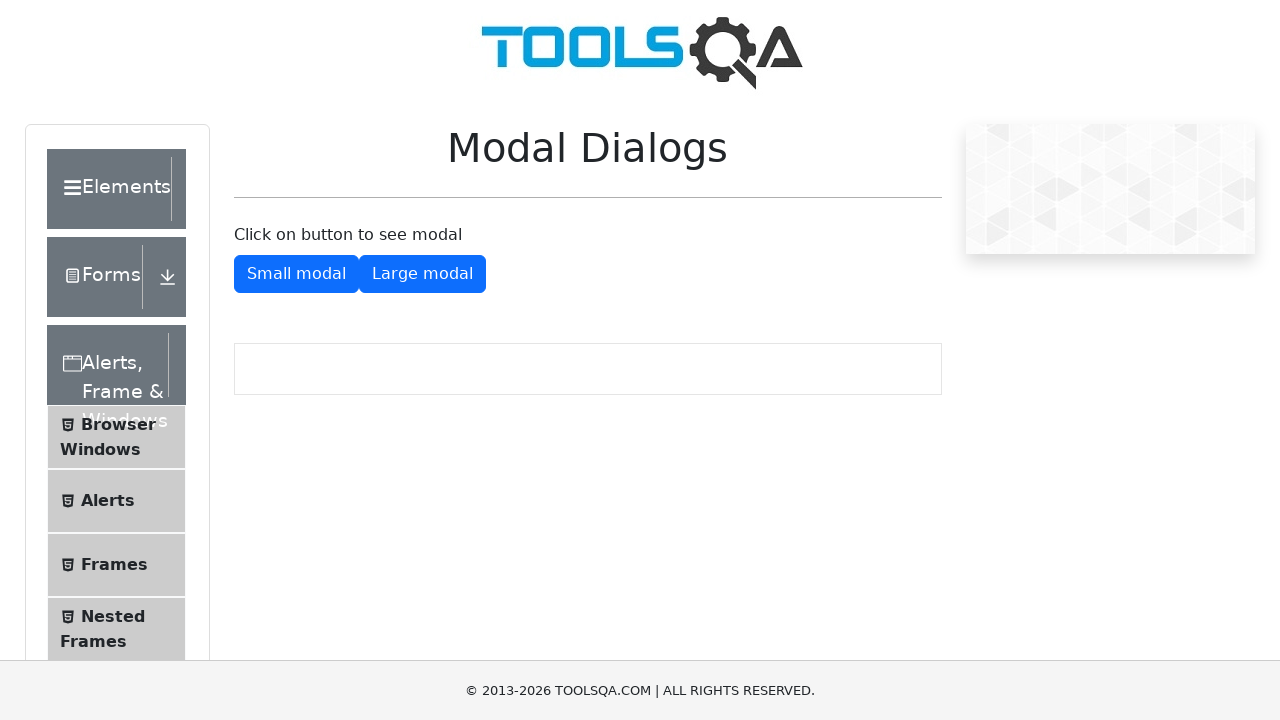